Navigates to TutorialsFreak website and clicks a button element in the main content section

Starting URL: https://www.tutorialsfreak.com/

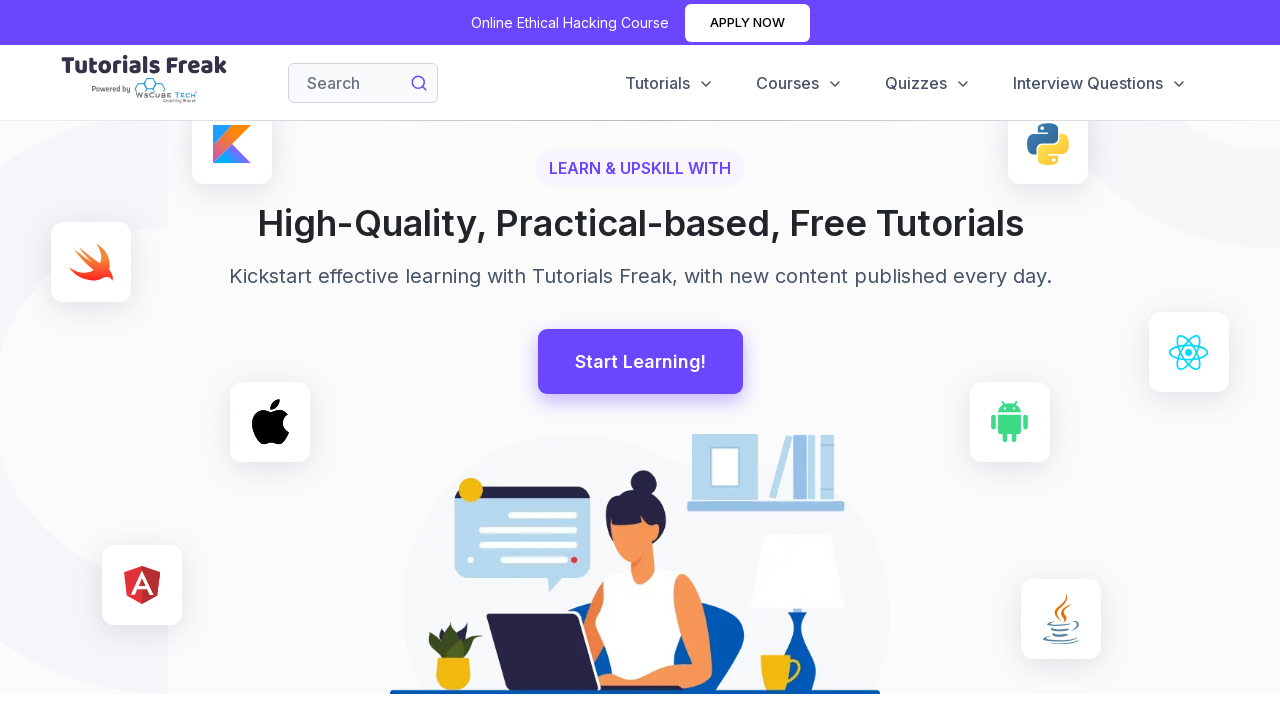

Navigated to TutorialsFreak website
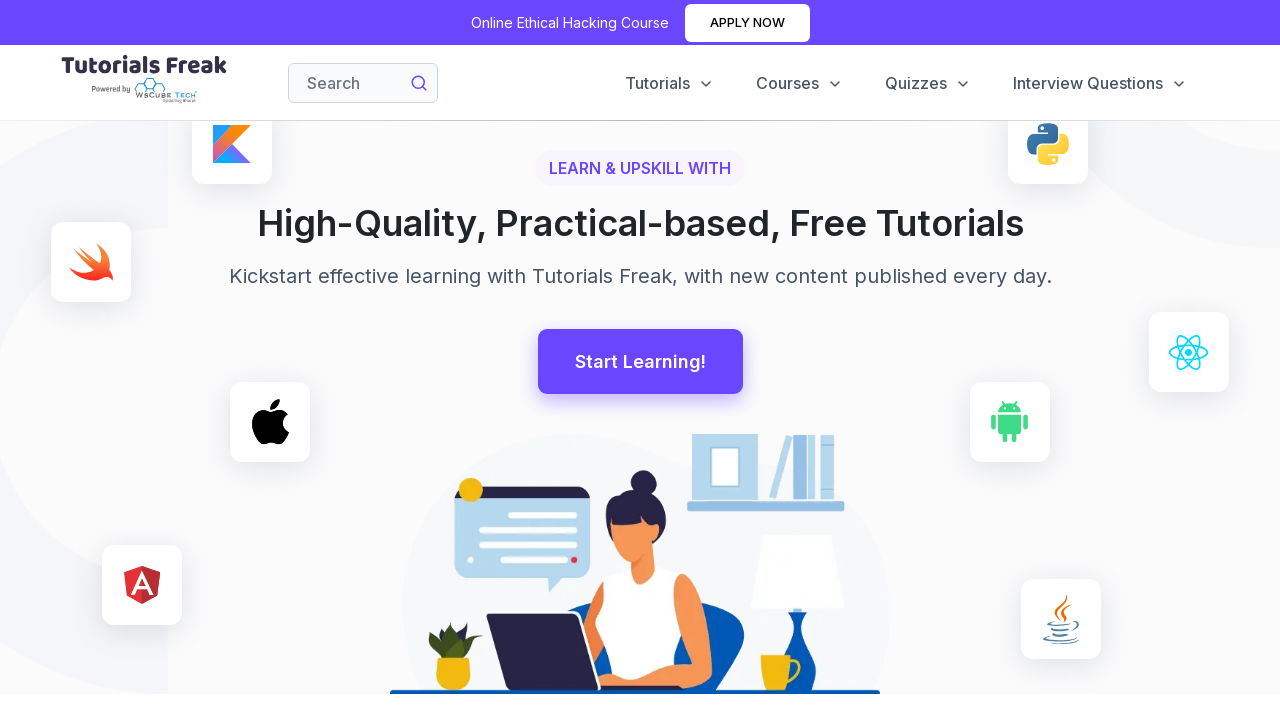

Clicked button element in the main content section at (640, 362) on xpath=/html/body/div/div[2]/div[2]/section[1]/div/div[1]/div/div/div/div[2]/butt
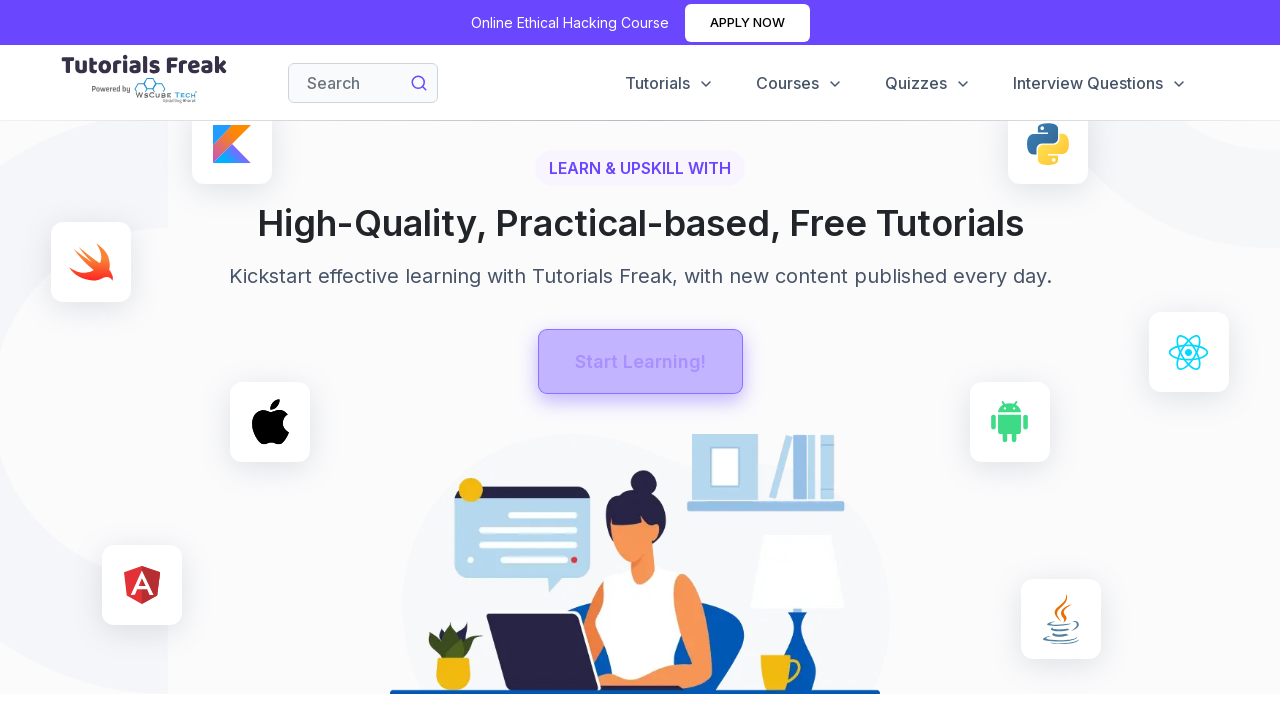

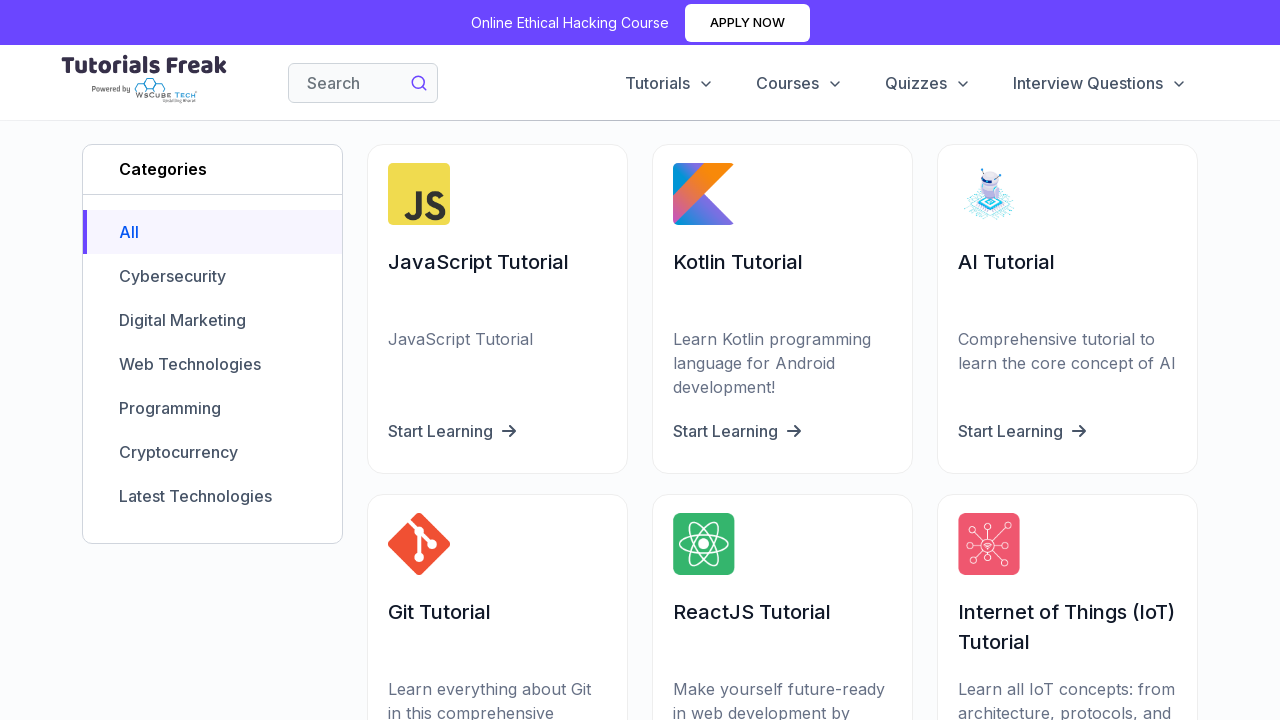